Tests drag and drop functionality by dragging an element from source to target drop zone on the jQuery UI demo page

Starting URL: http://jqueryui.com/droppable/

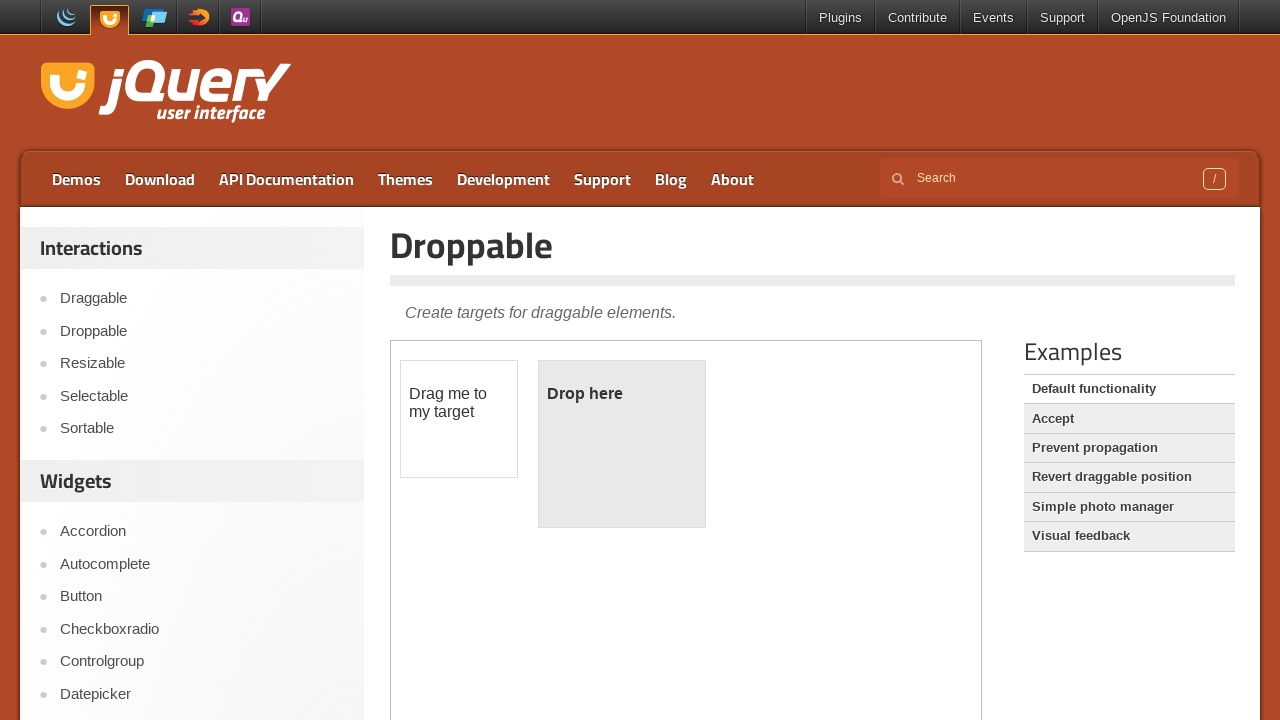

Located the demo iframe on the jQuery UI droppable page
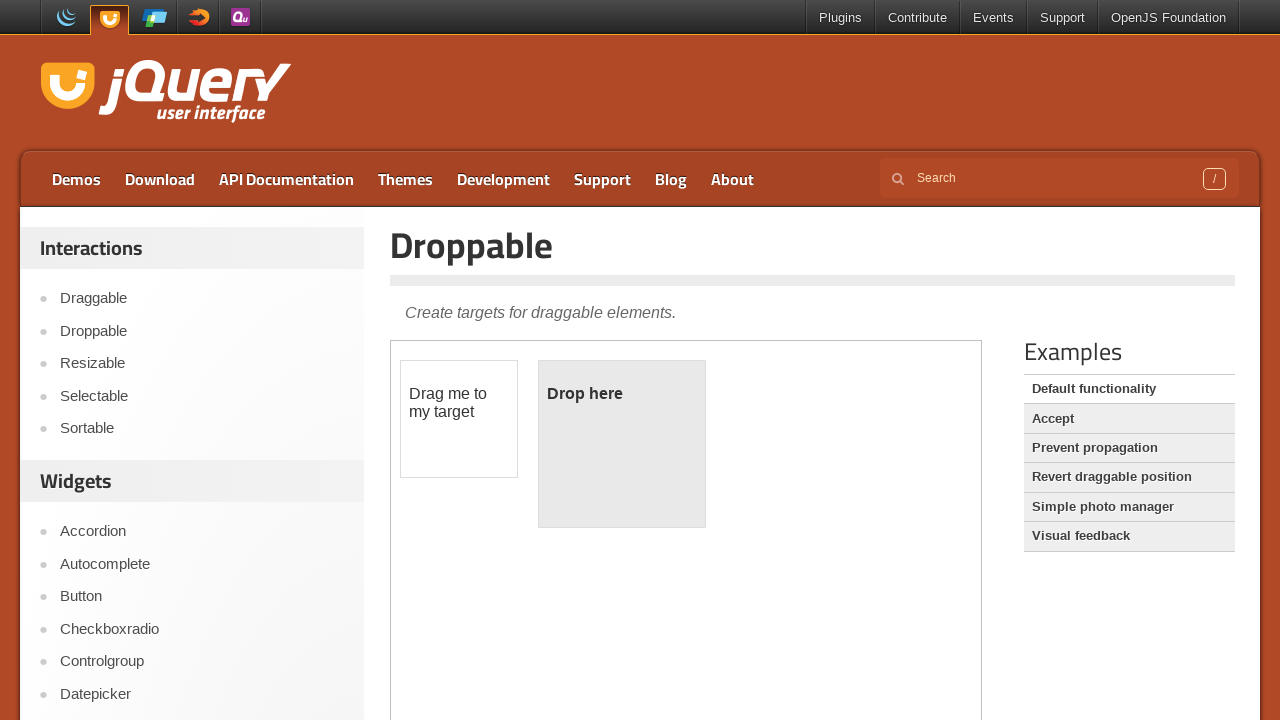

Located the draggable element (#draggable) in the iframe
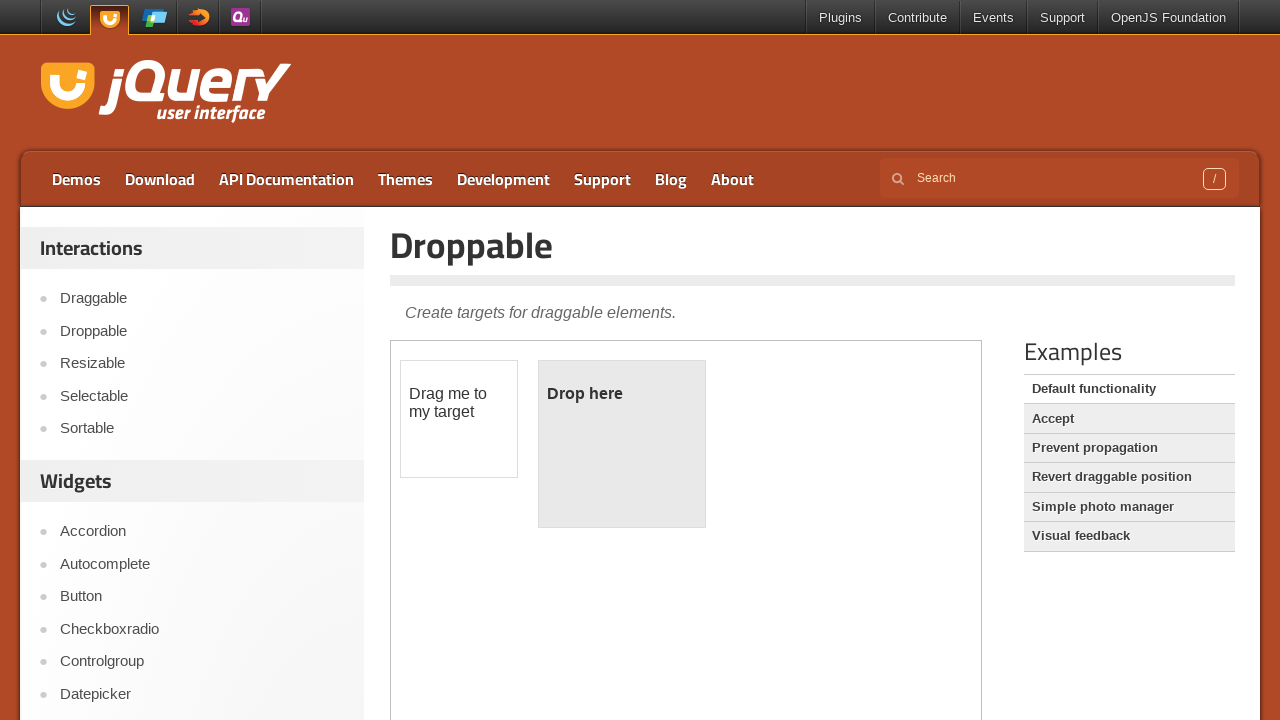

Located the droppable target element (#droppable) in the iframe
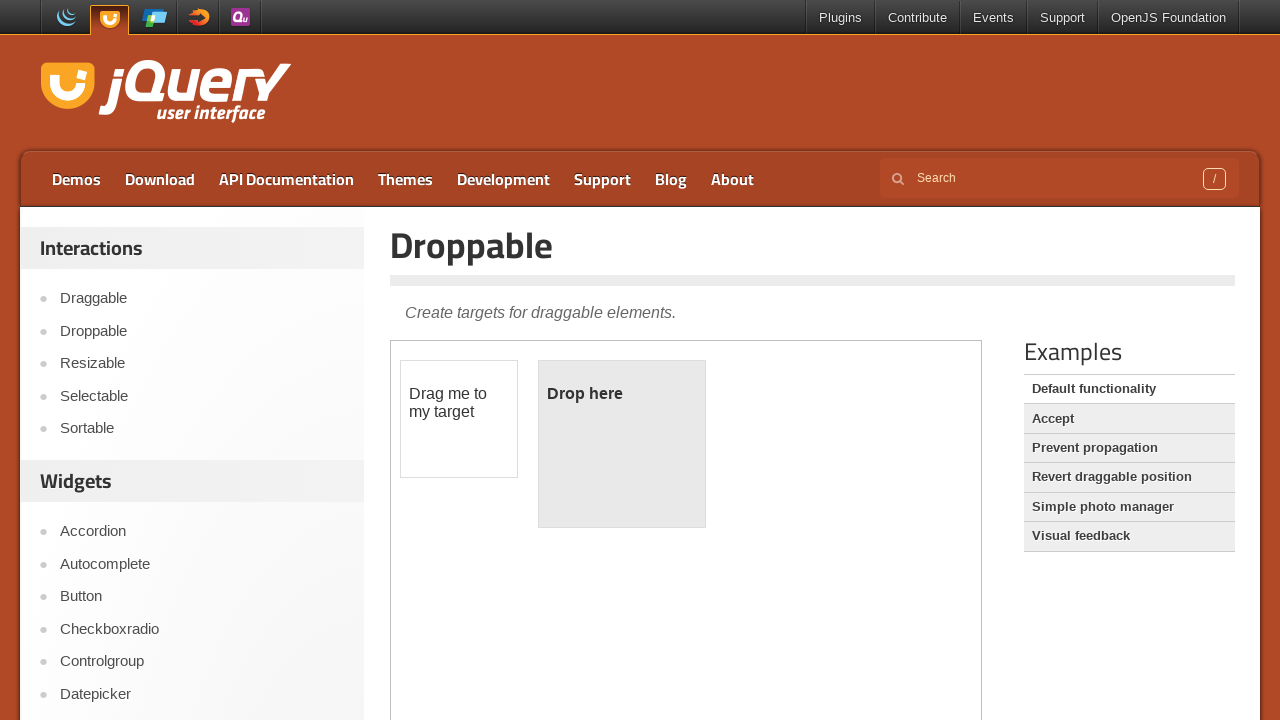

Dragged the draggable element onto the droppable target zone at (622, 444)
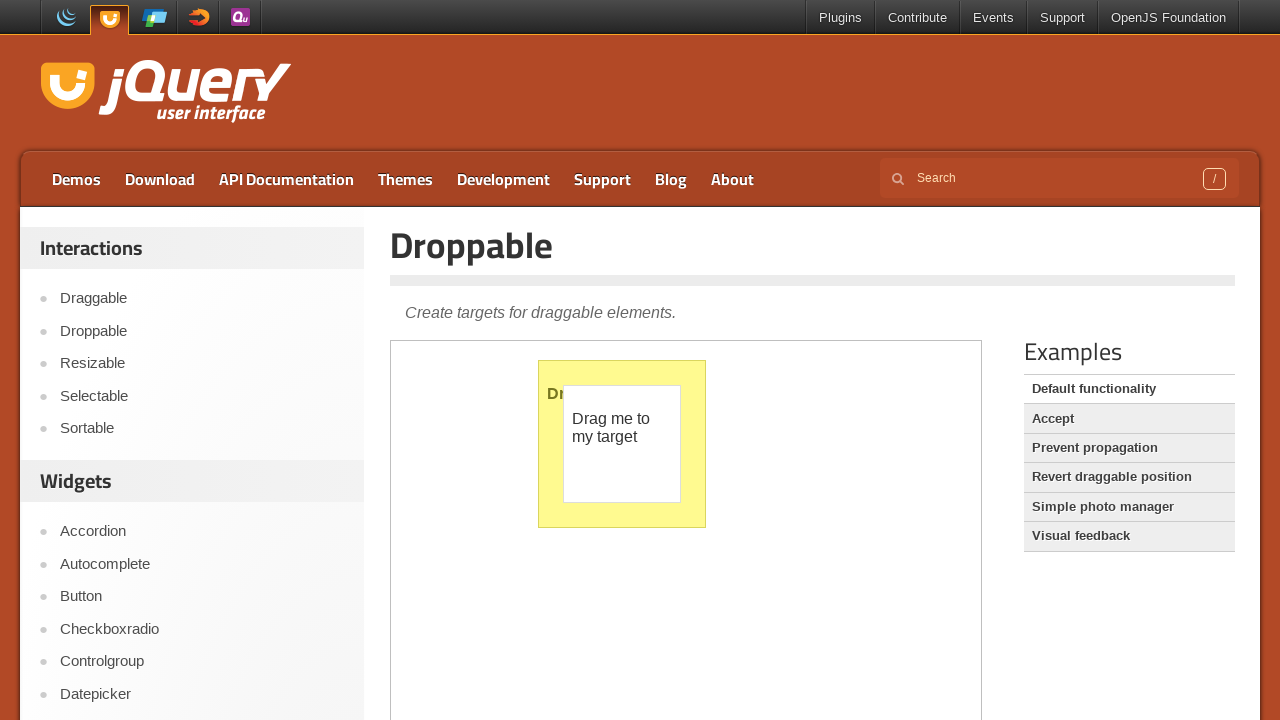

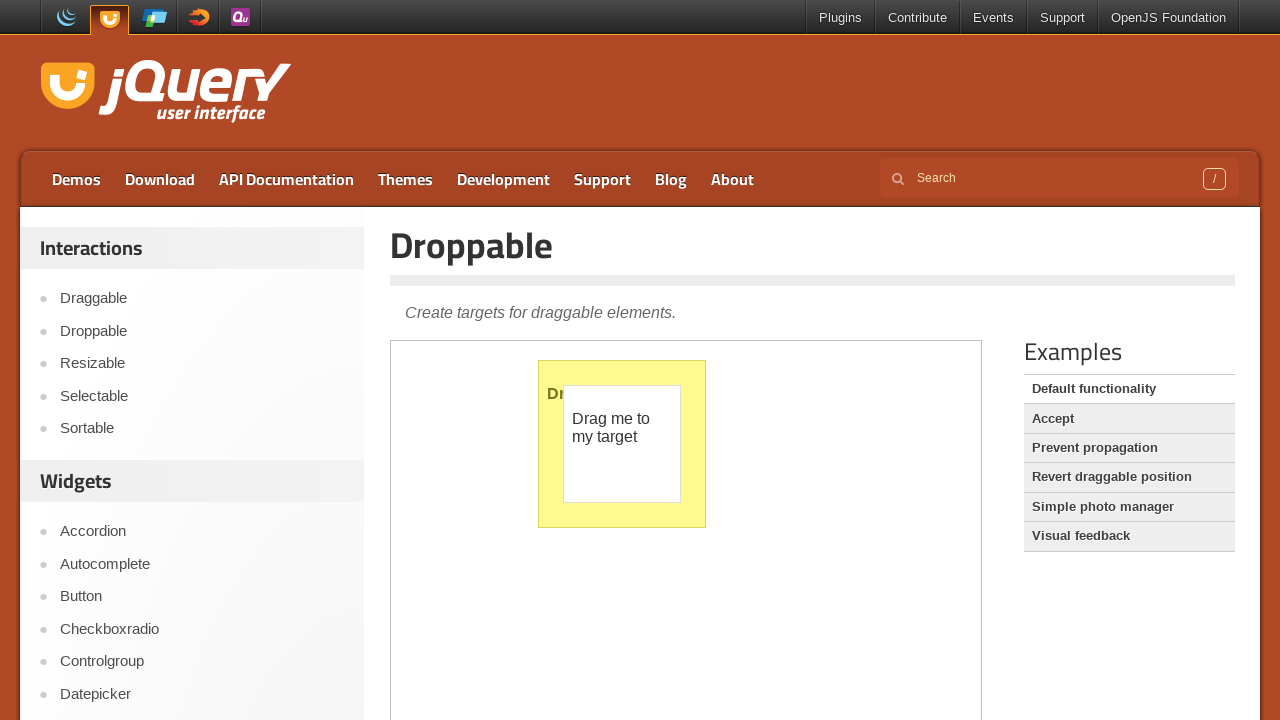